Tests the letter filter by clicking 'V' and verifying that Vaseux Lake Park information is displayed

Starting URL: https://bcparks.ca/

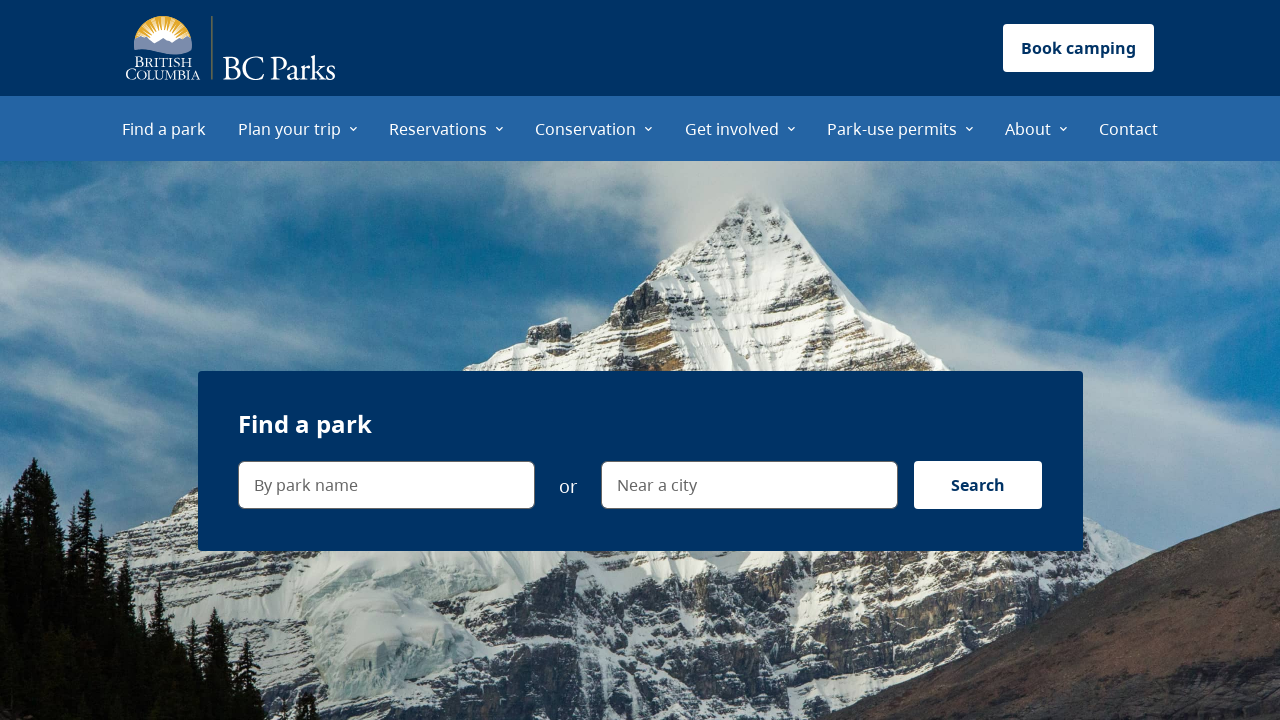

Clicked 'Plan your trip' menu item at (298, 128) on internal:role=menuitem[name="Plan your trip"i]
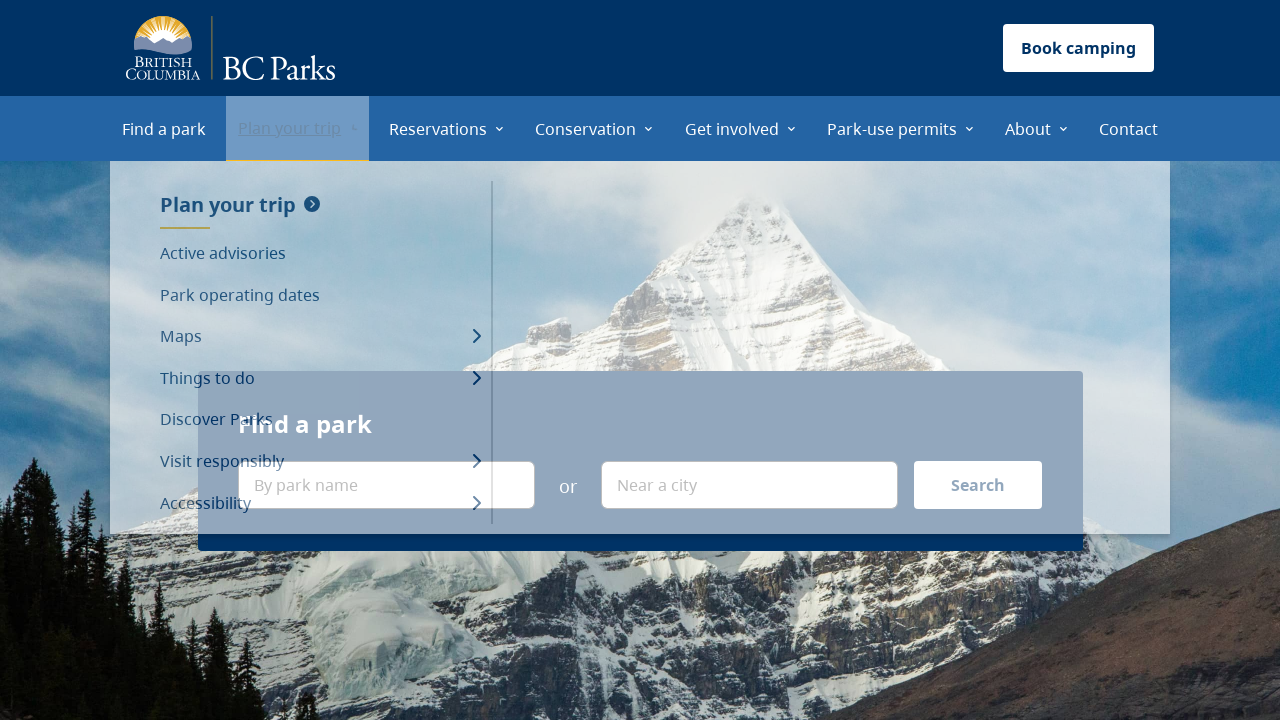

Clicked 'Park operating dates' menu item at (320, 295) on internal:role=menuitem[name="Park operating dates"i]
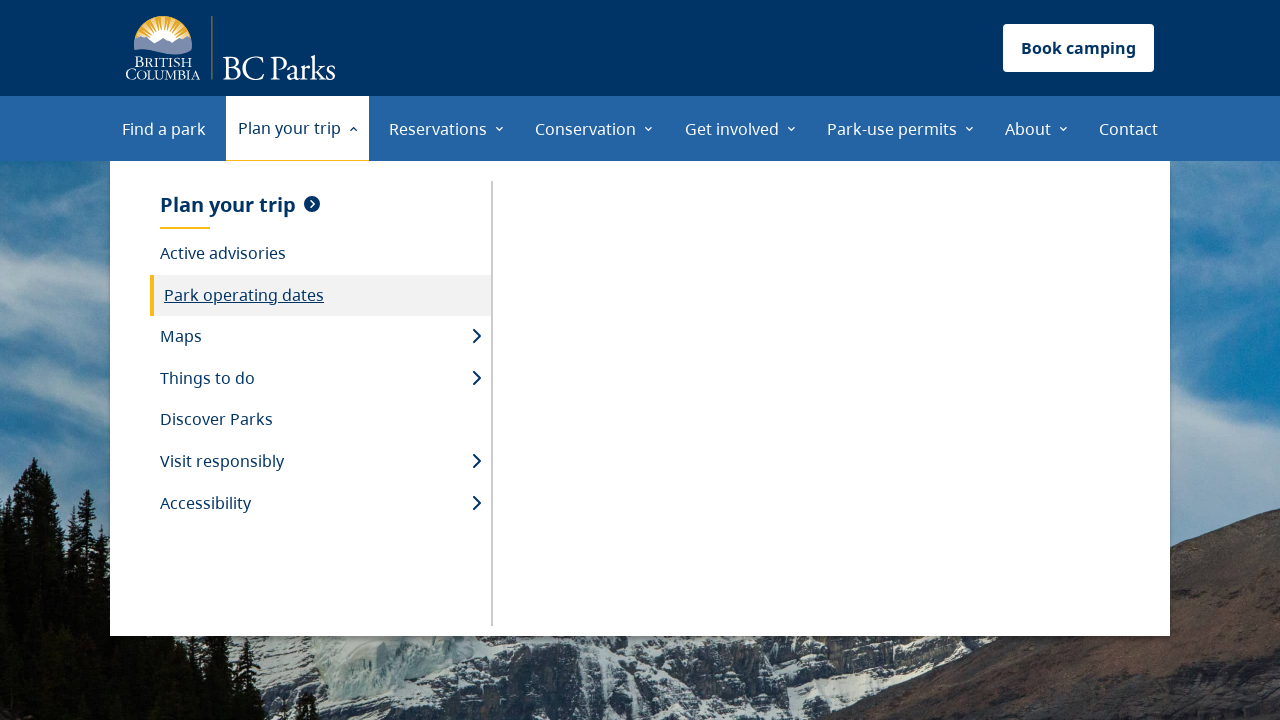

Waited for page to load (networkidle)
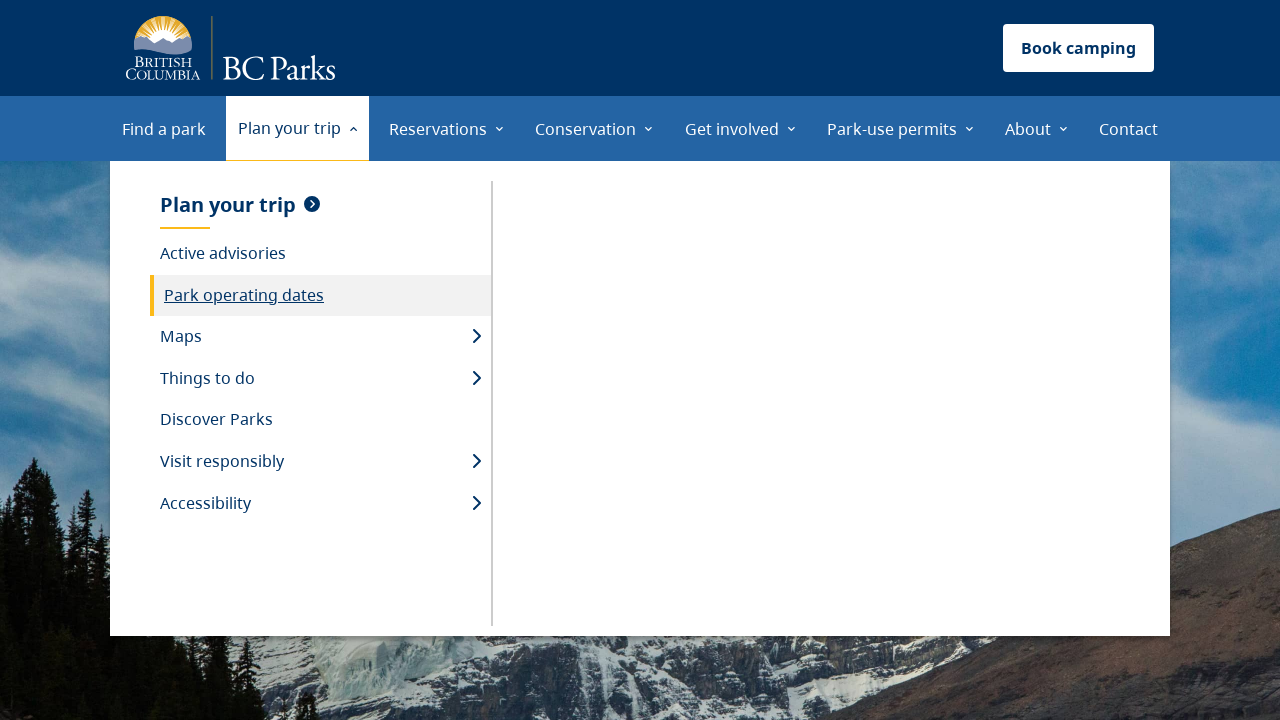

Clicked 'V' letter filter at (1082, 361) on internal:label="V"s
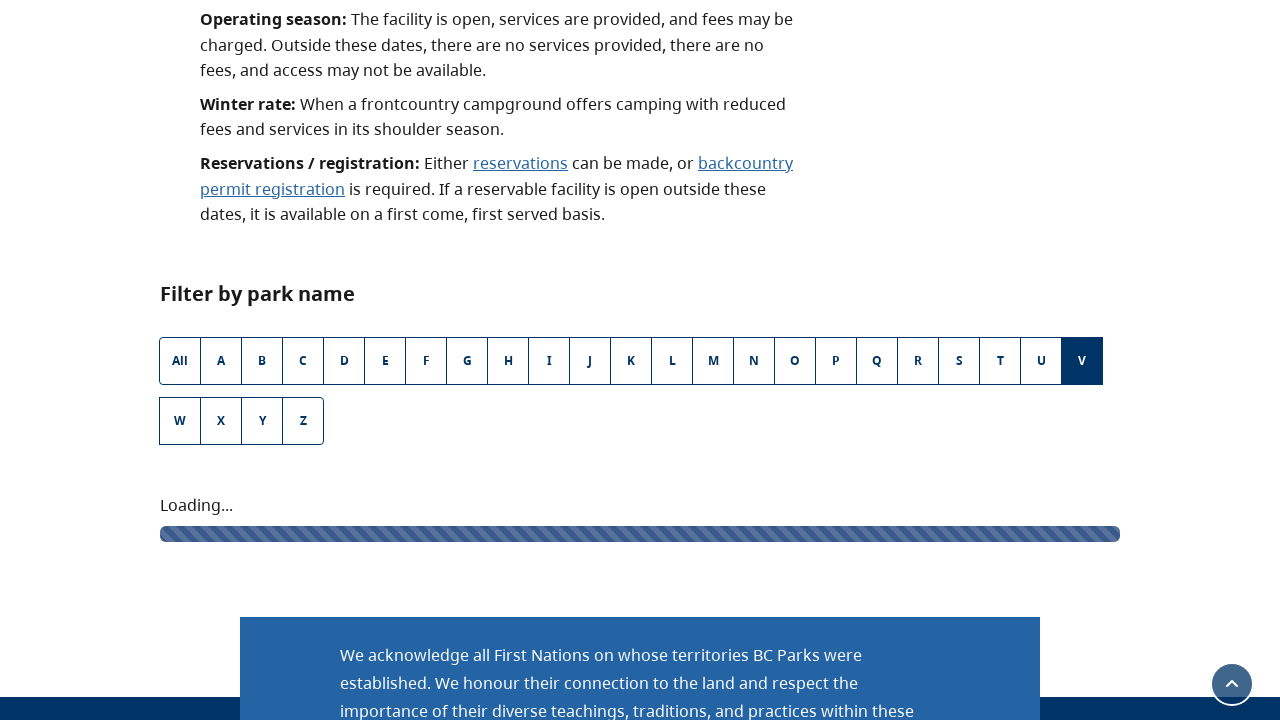

Verified Vaseux Lake Park link is visible
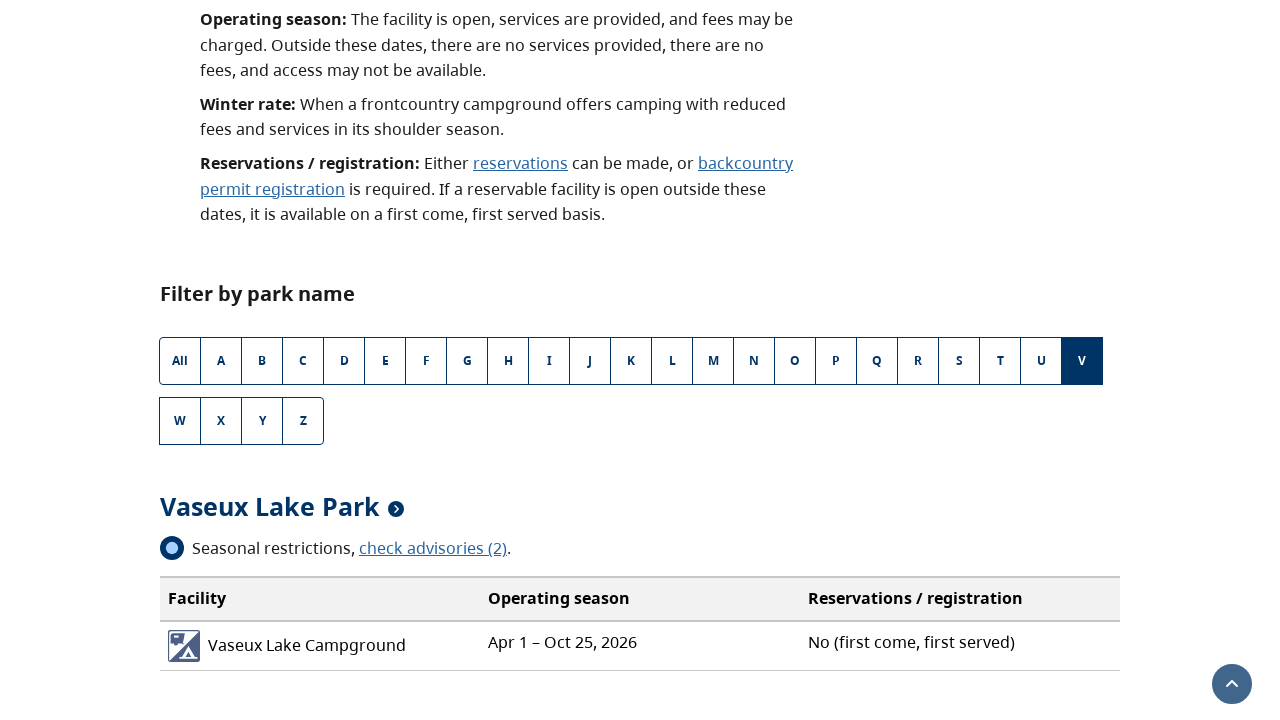

Verified Vaseux Lake Campground cell is visible
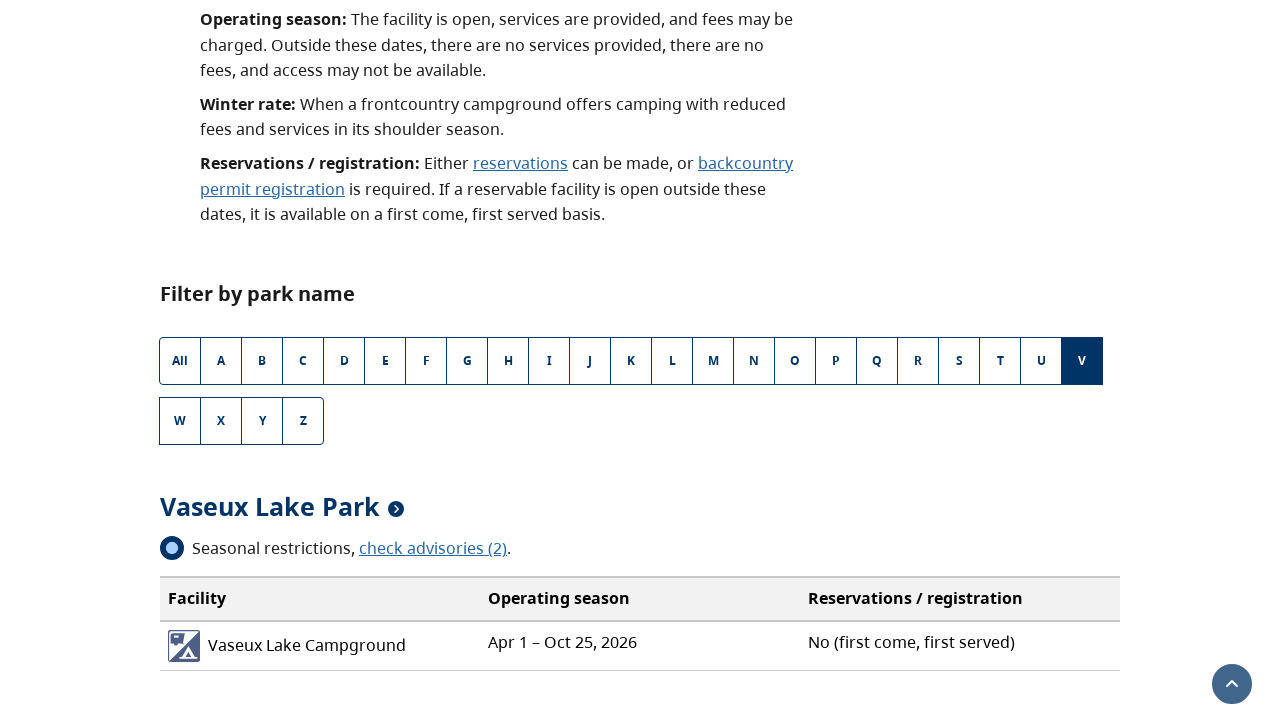

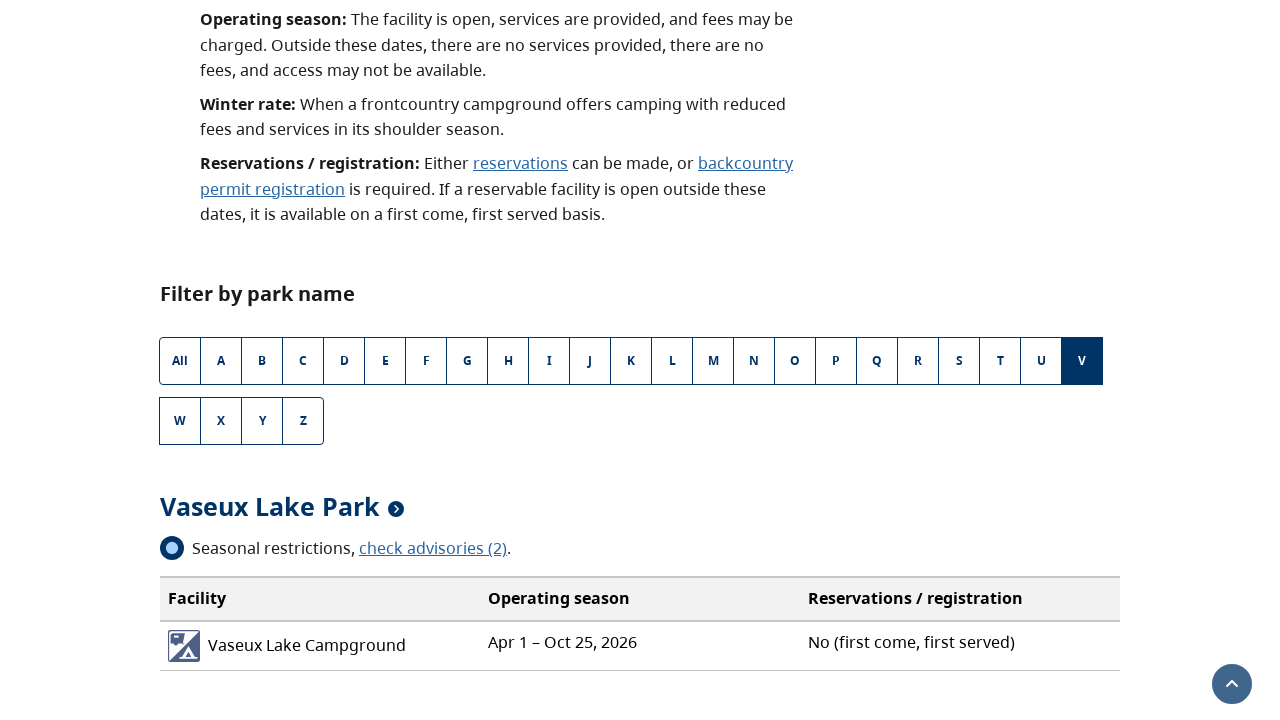